Tests scrolling functionality by scrolling to a specific element and verifying it becomes visible

Starting URL: https://atidcollege.co.il/Xamples/ex_actions.html

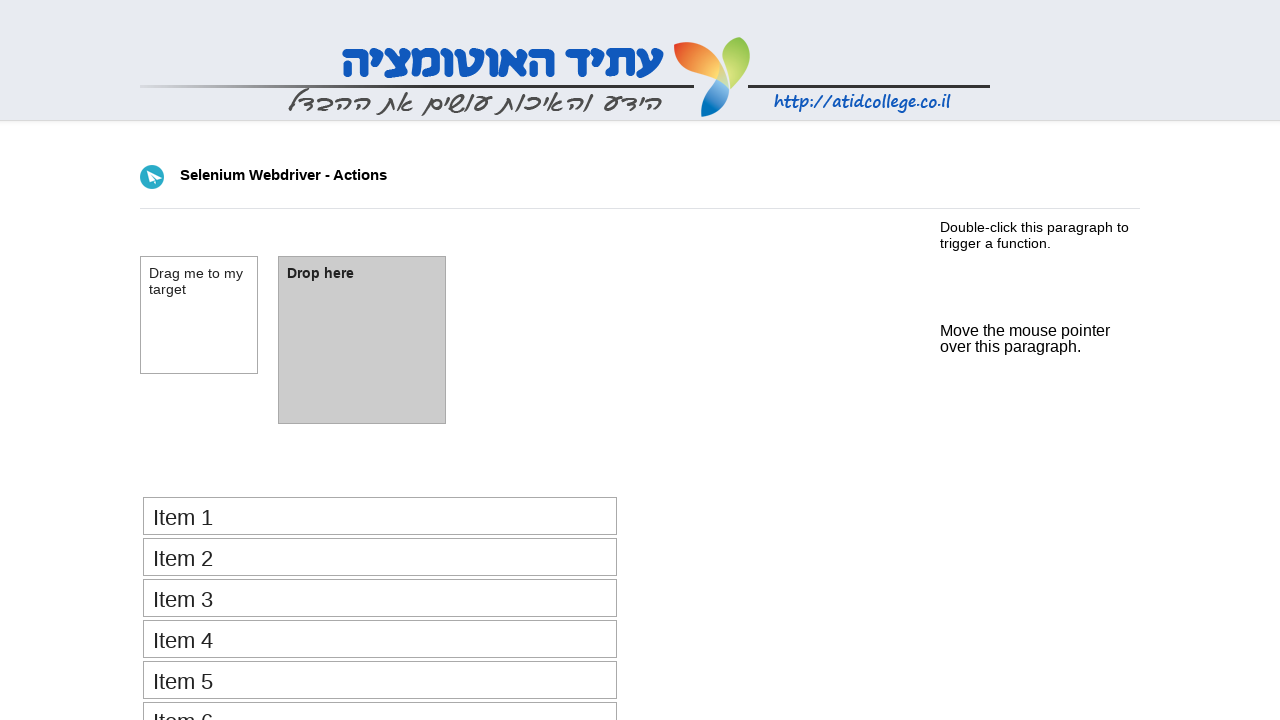

Located the element with ID 'scrolled_element' to scroll to
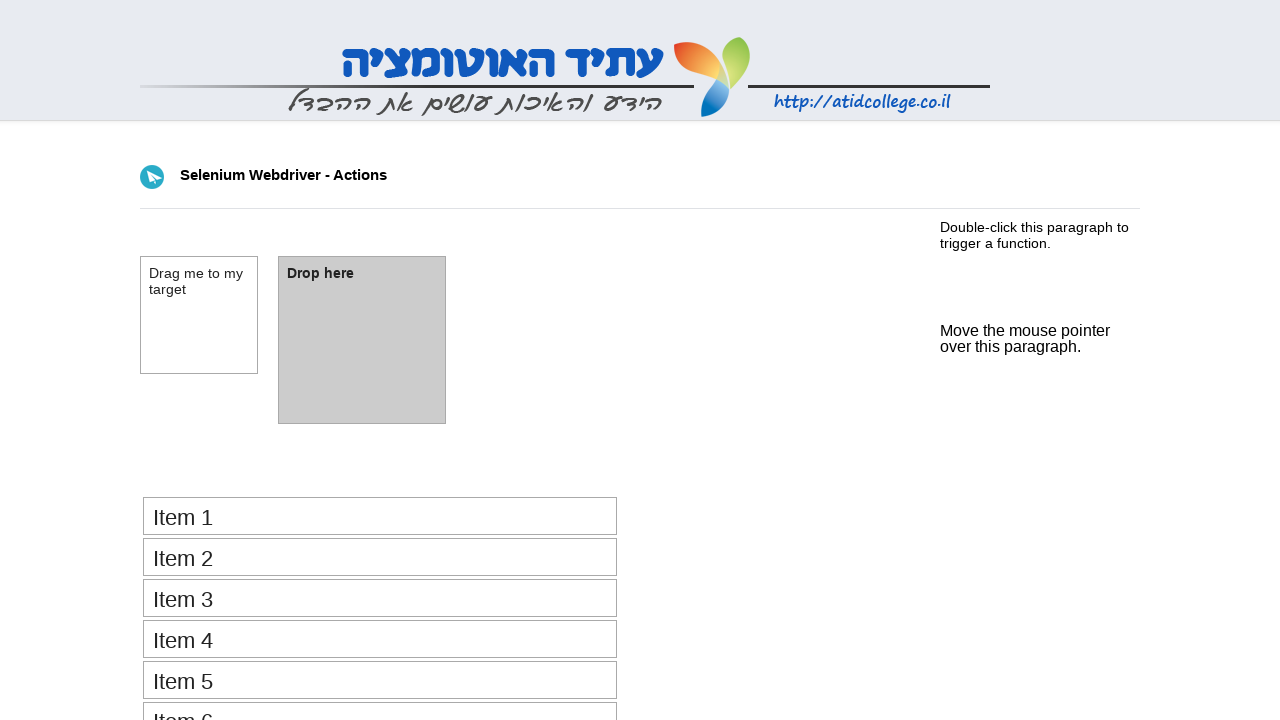

Scrolled the element into view
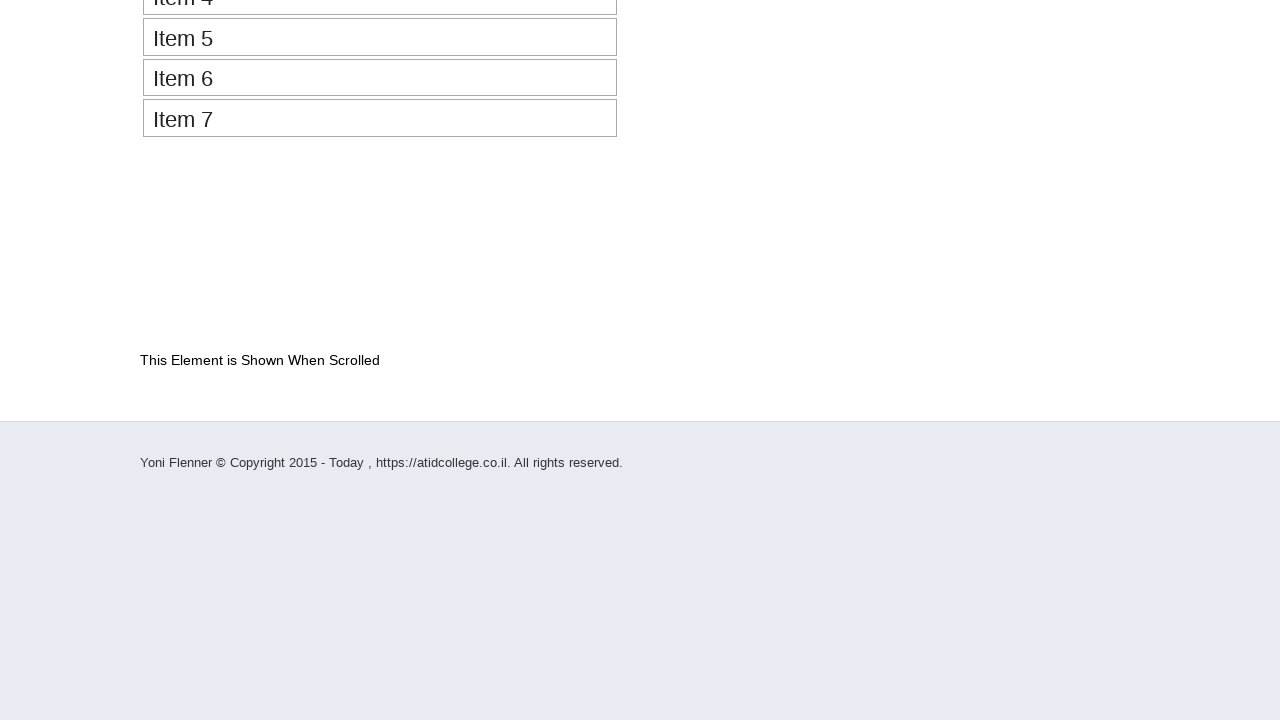

Verified that the scrolled element is now visible
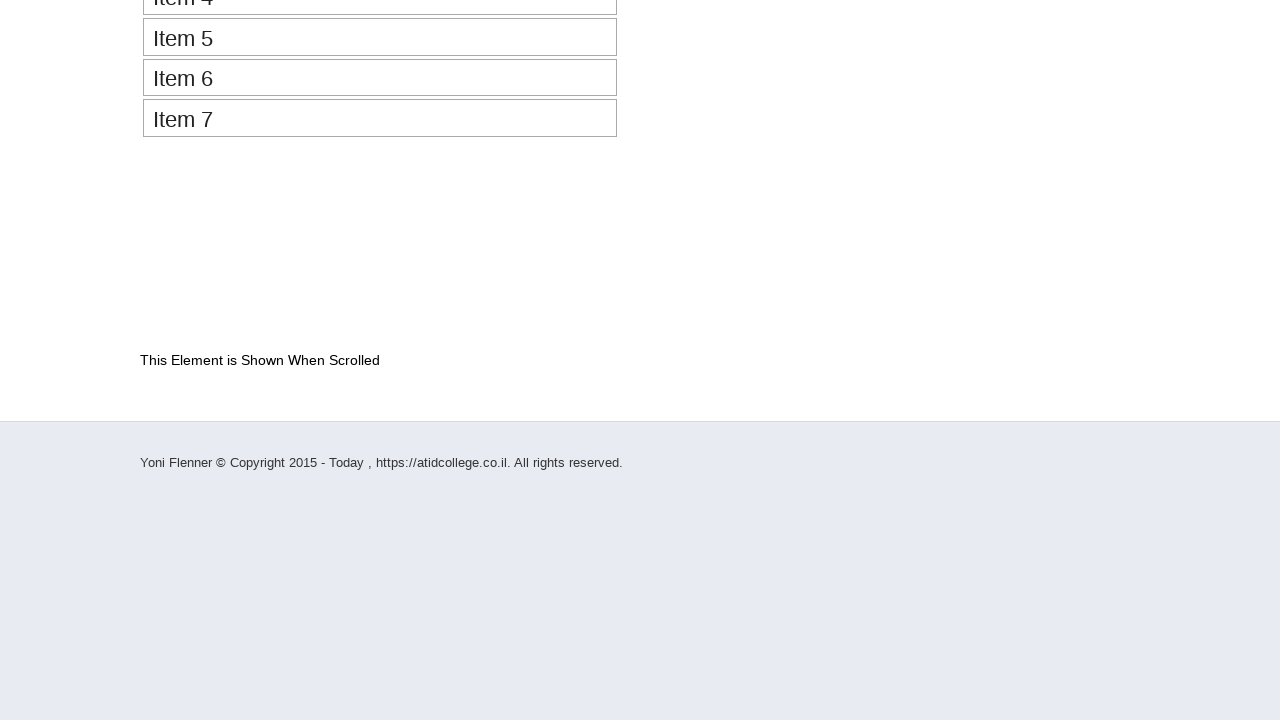

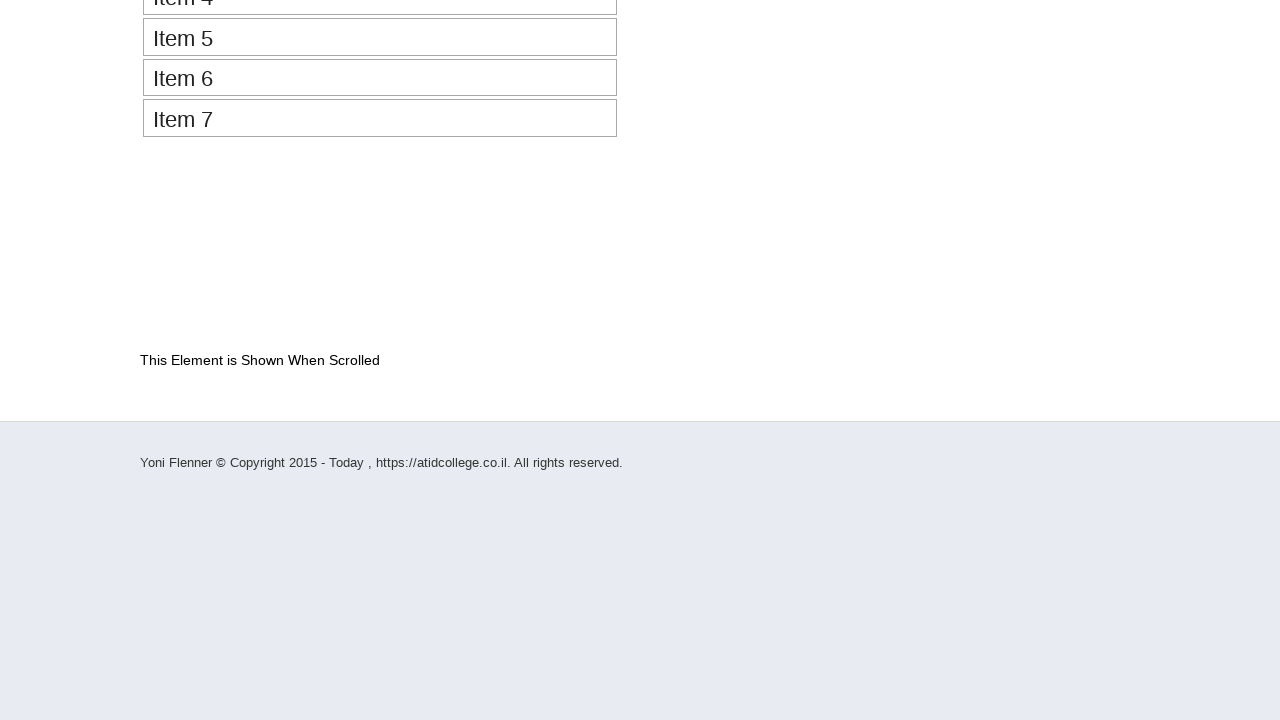